Navigates to the One8 website homepage and verifies the page loads successfully

Starting URL: https://one8.com/

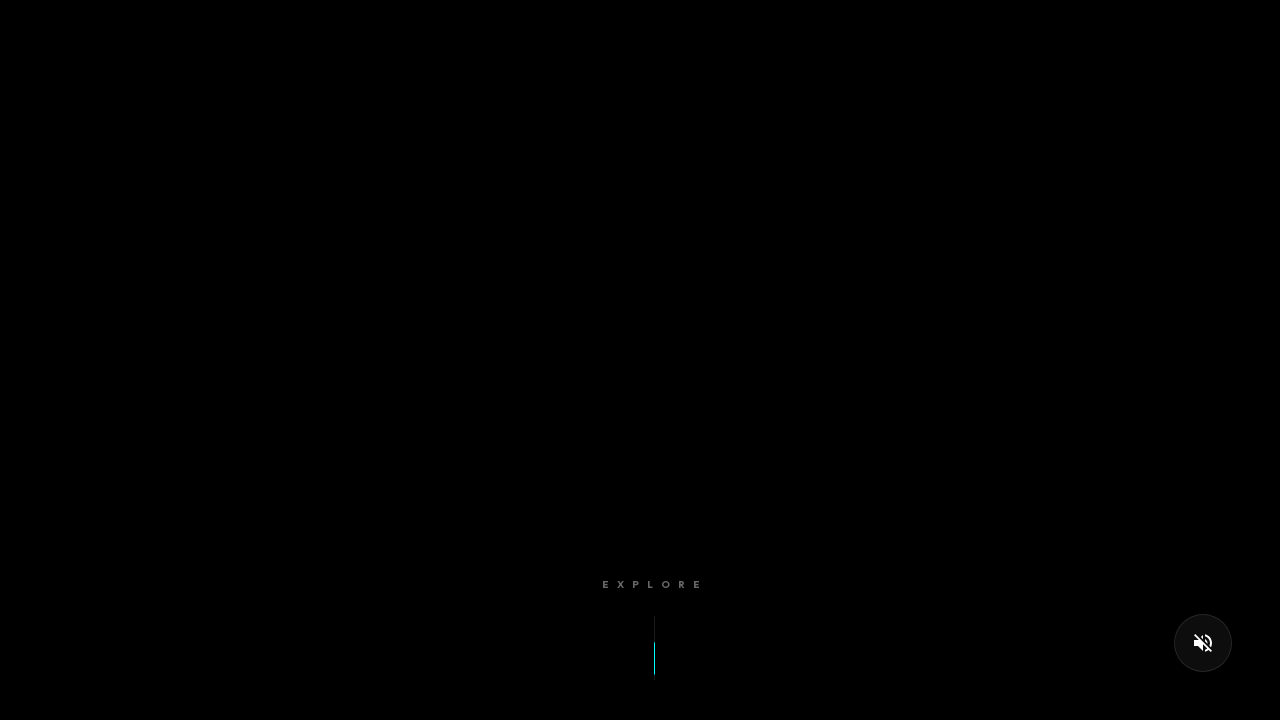

Waited for page DOM content to load
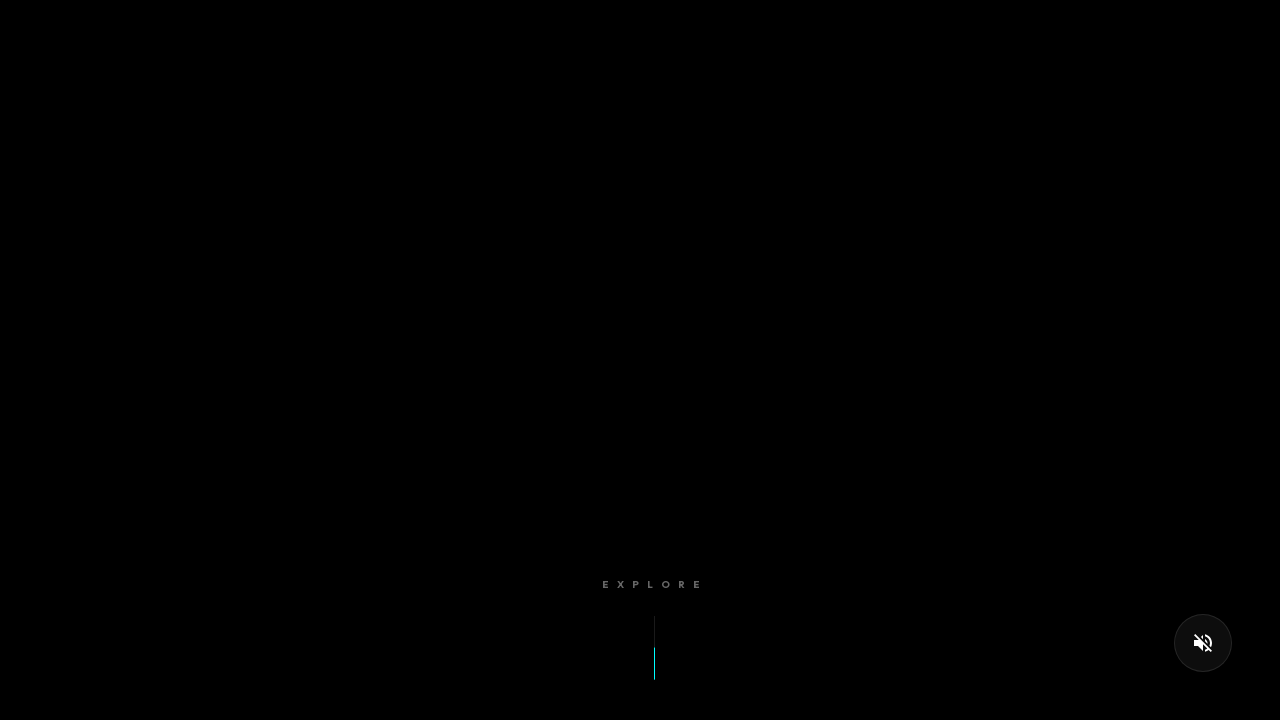

Verified body element is present on One8 homepage
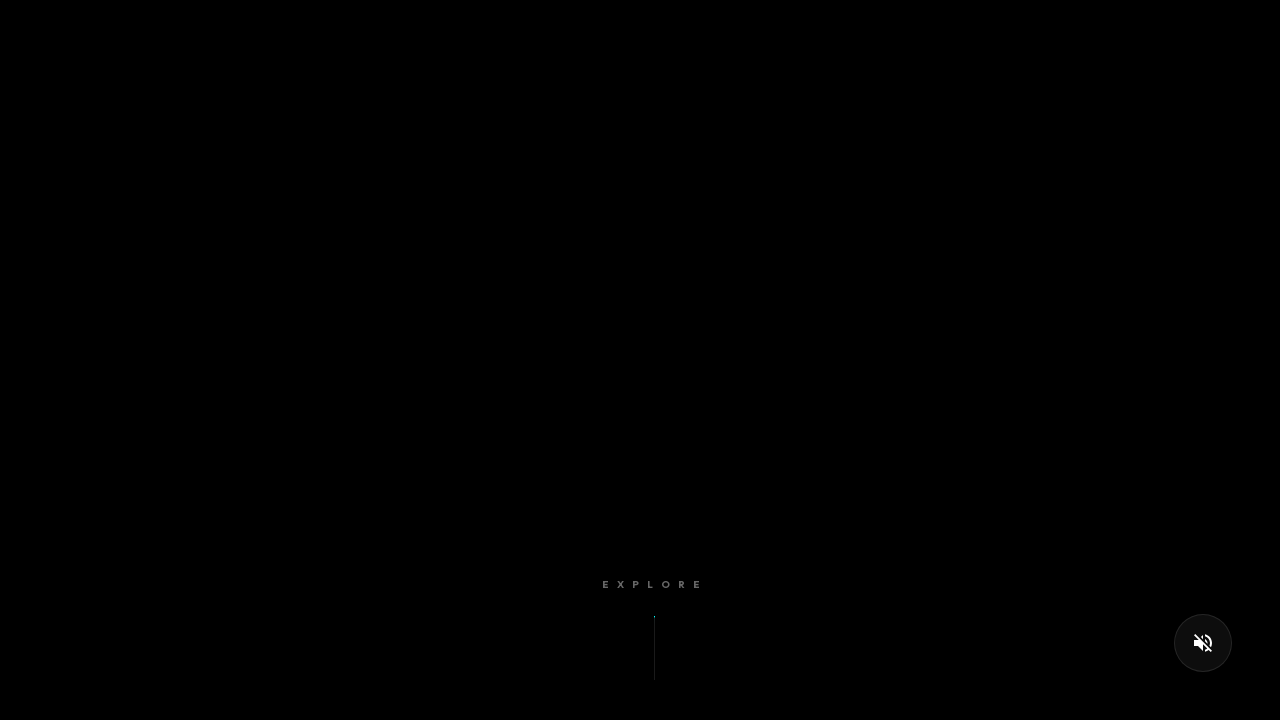

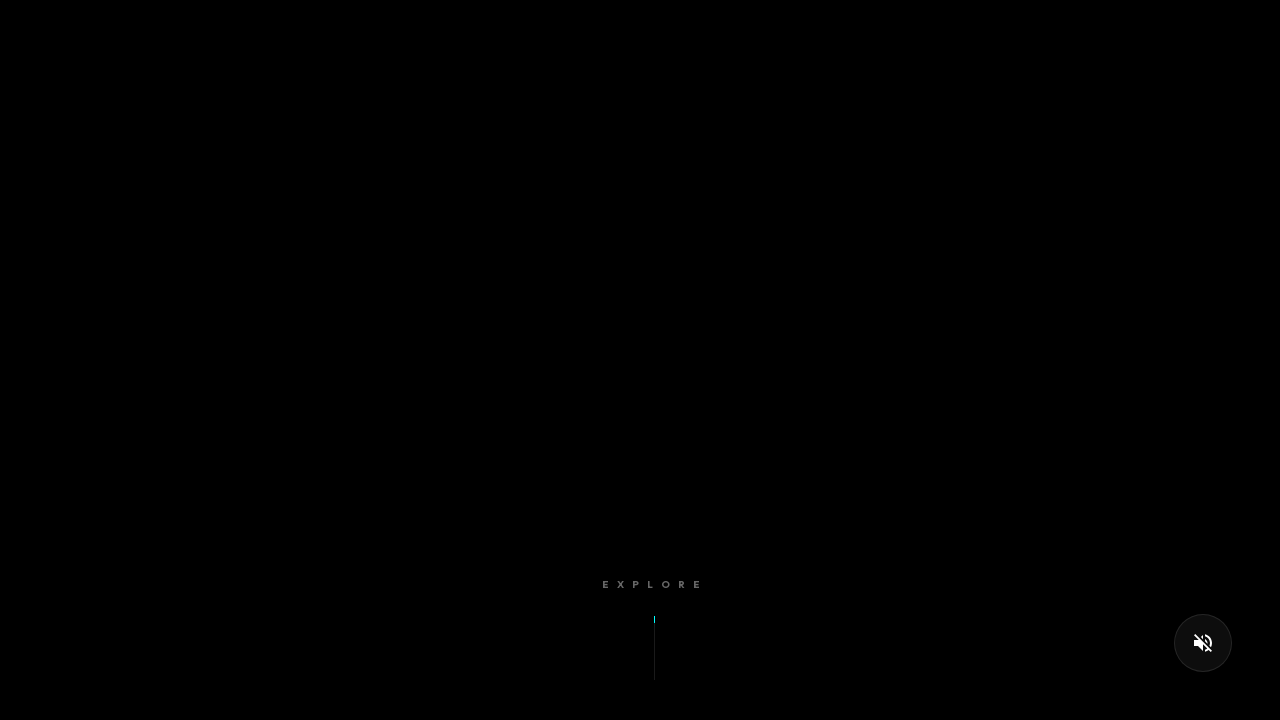